Tests car registration lookup functionality by entering a registration number and searching for vehicle details

Starting URL: https://motorway.co.uk/

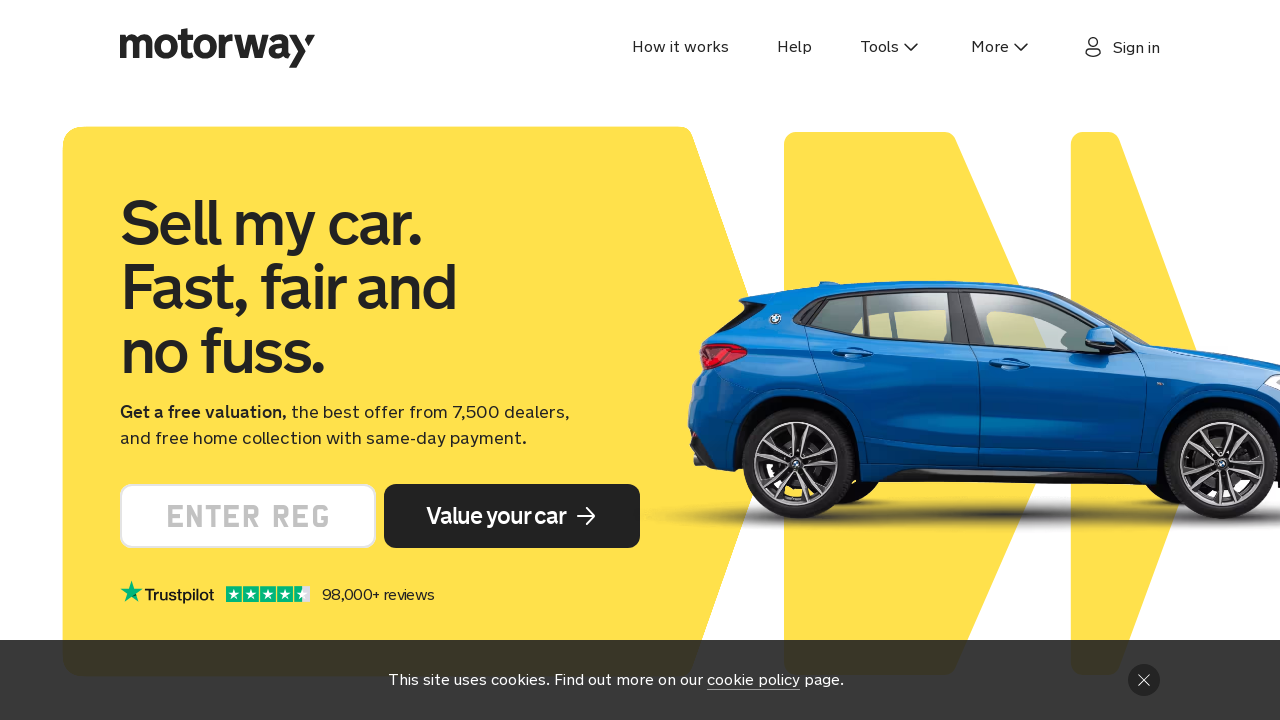

Entered registration number 'AB12CDE' in VRM input field on #vrm-input
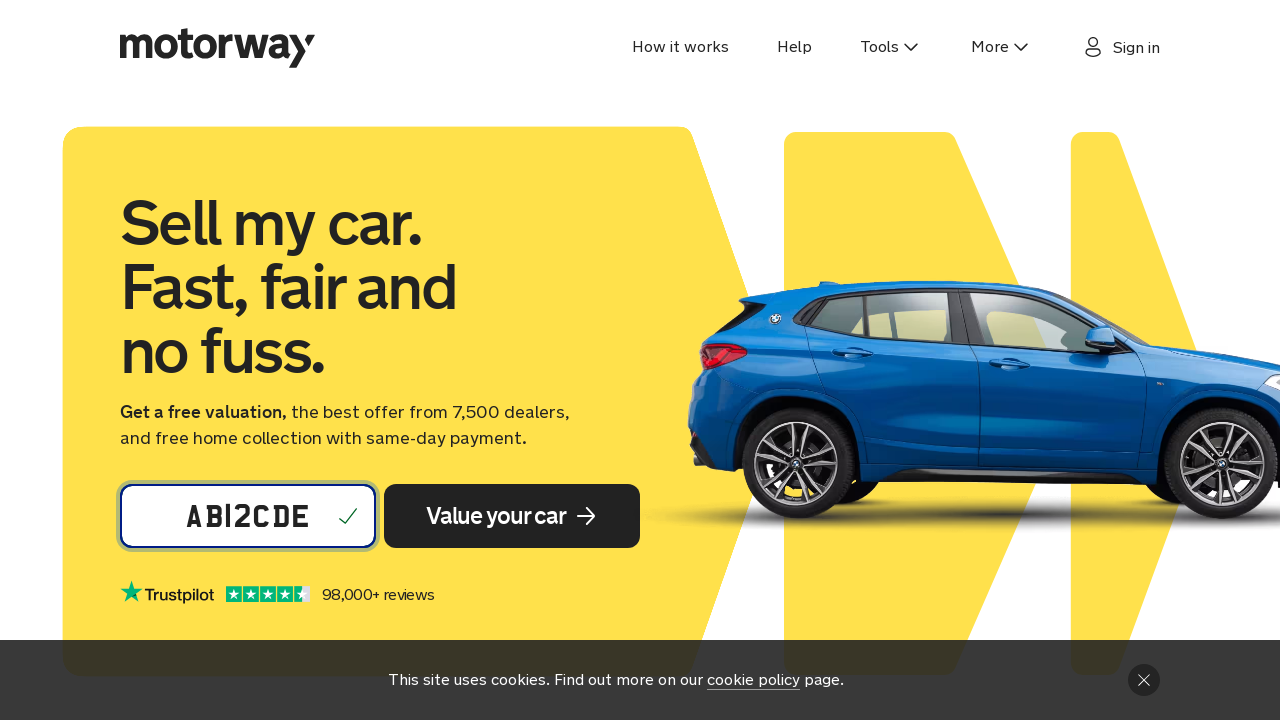

Clicked search button to lookup vehicle registration at (496, 516) on button[type='submit'] span.Button-module__label-SKEy
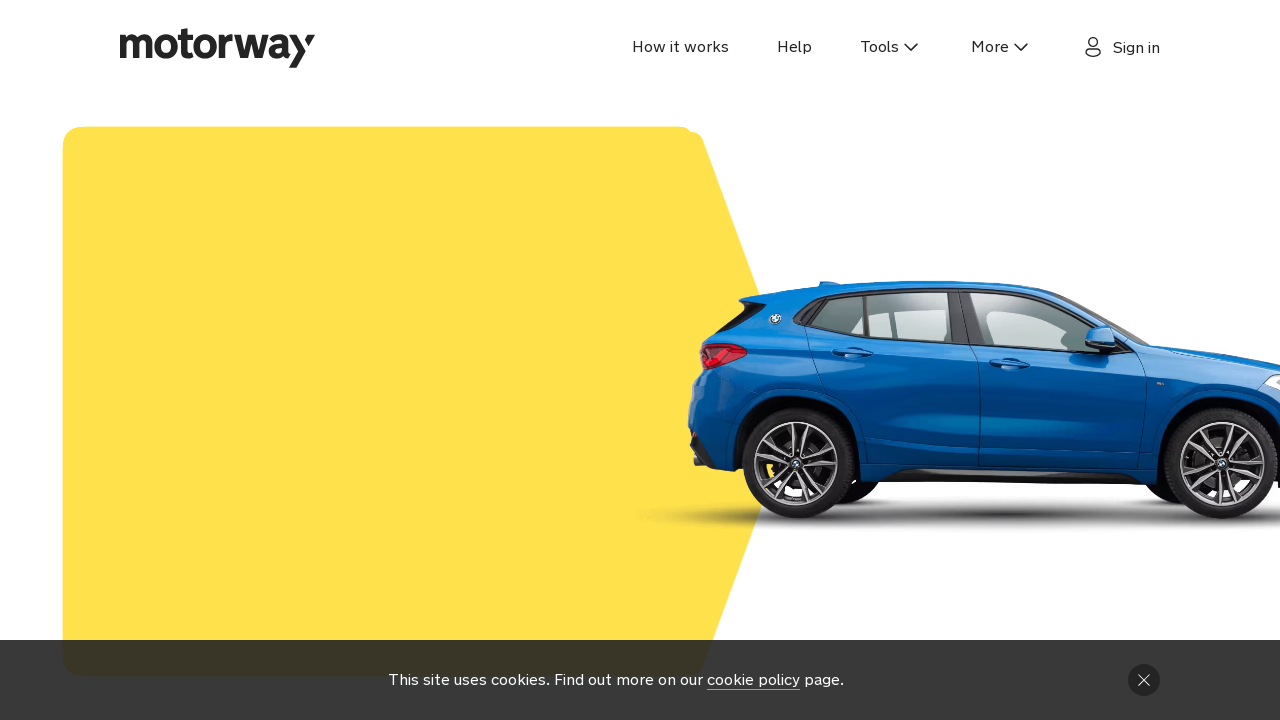

Vehicle details loaded successfully
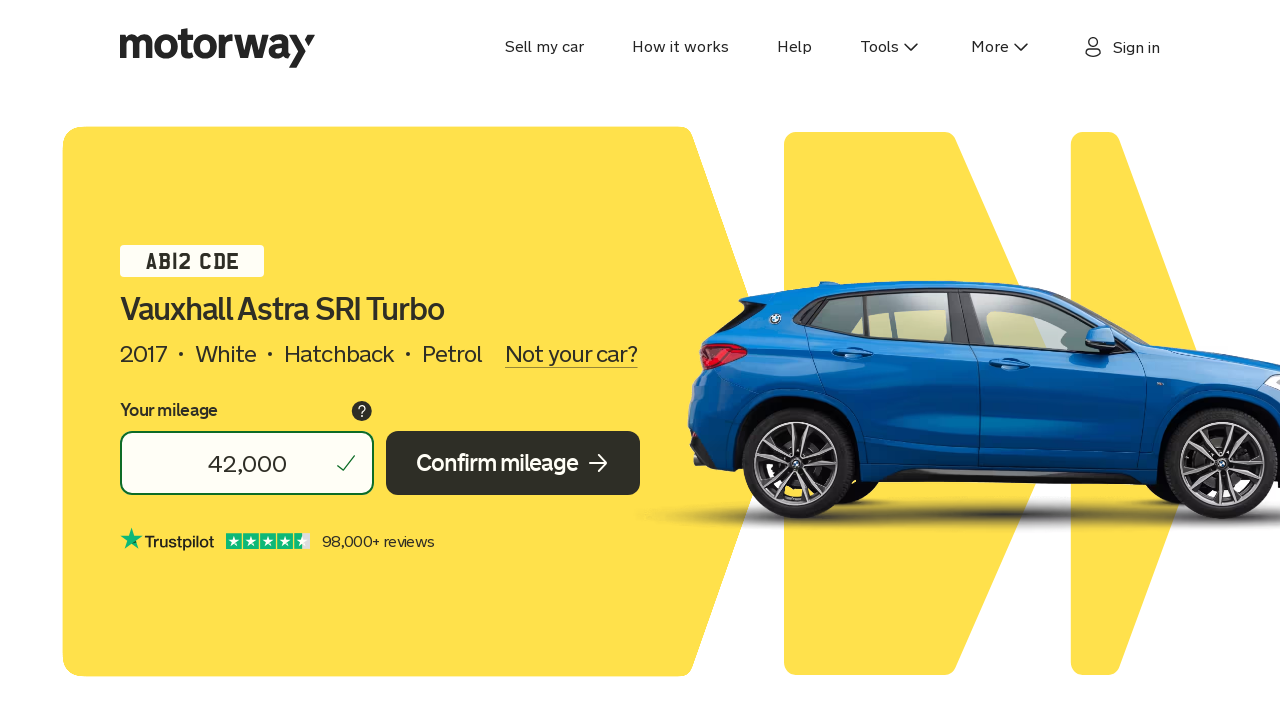

Retrieved vehicle make/model: Vauxhall Astra SRI Turbo
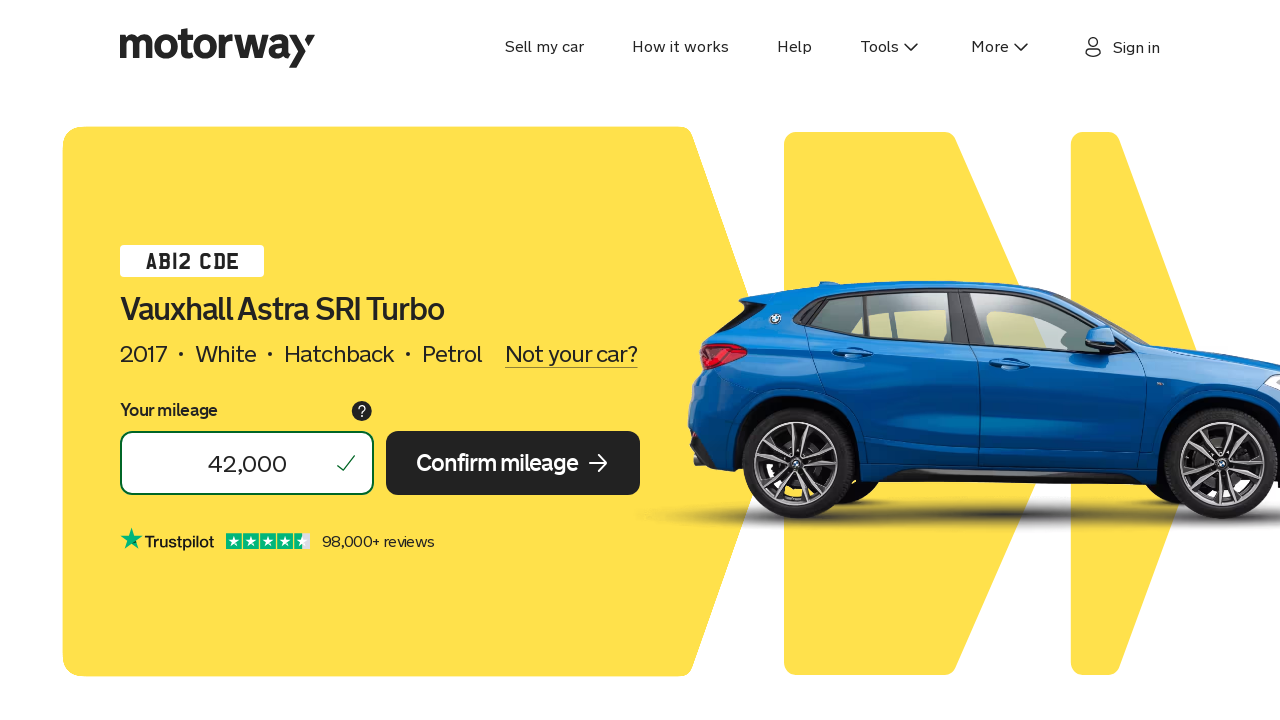

Retrieved vehicle year: 2017
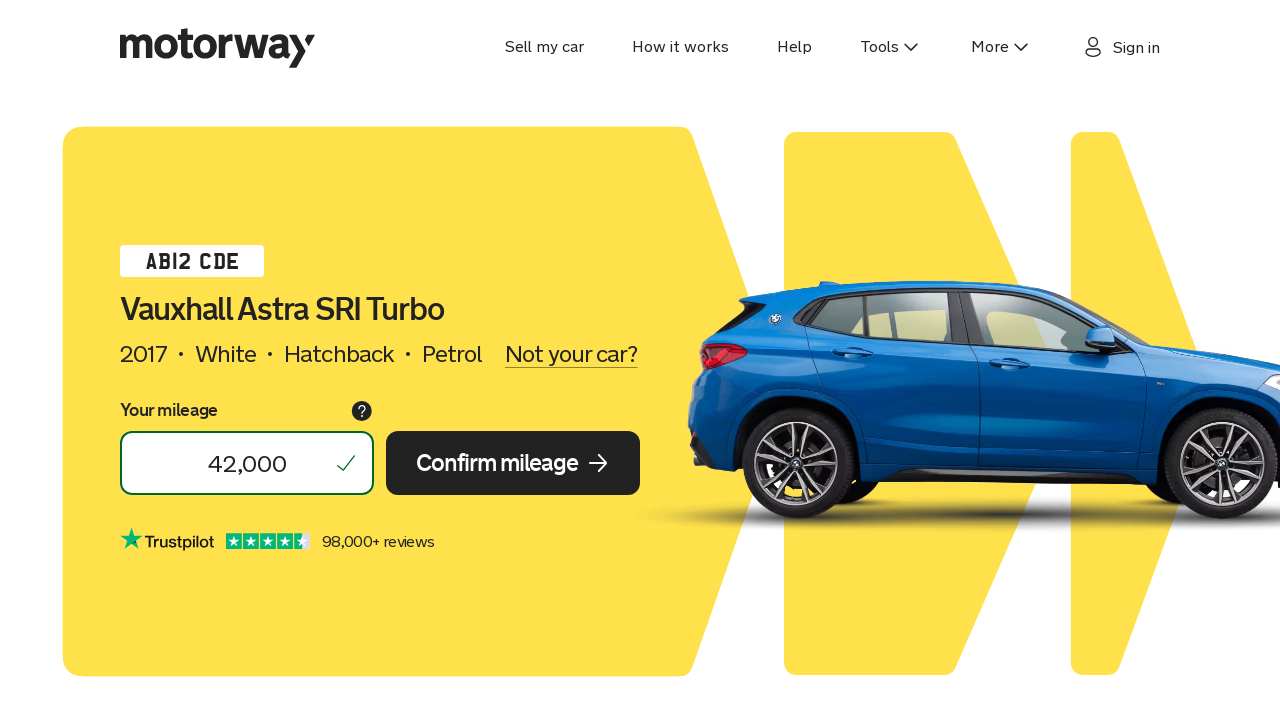

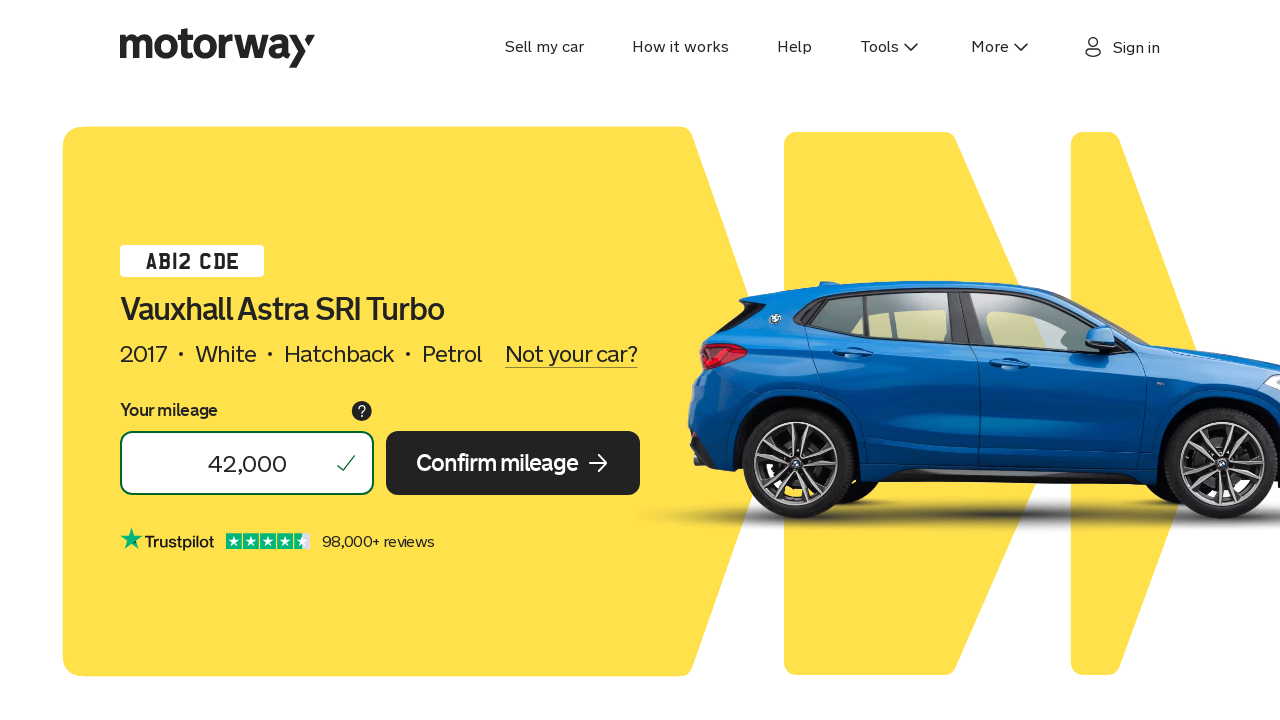